Tests adding elements by clicking the "Add Element" button twice and verifying that delete buttons appear after each click

Starting URL: http://the-internet.herokuapp.com/add_remove_elements/

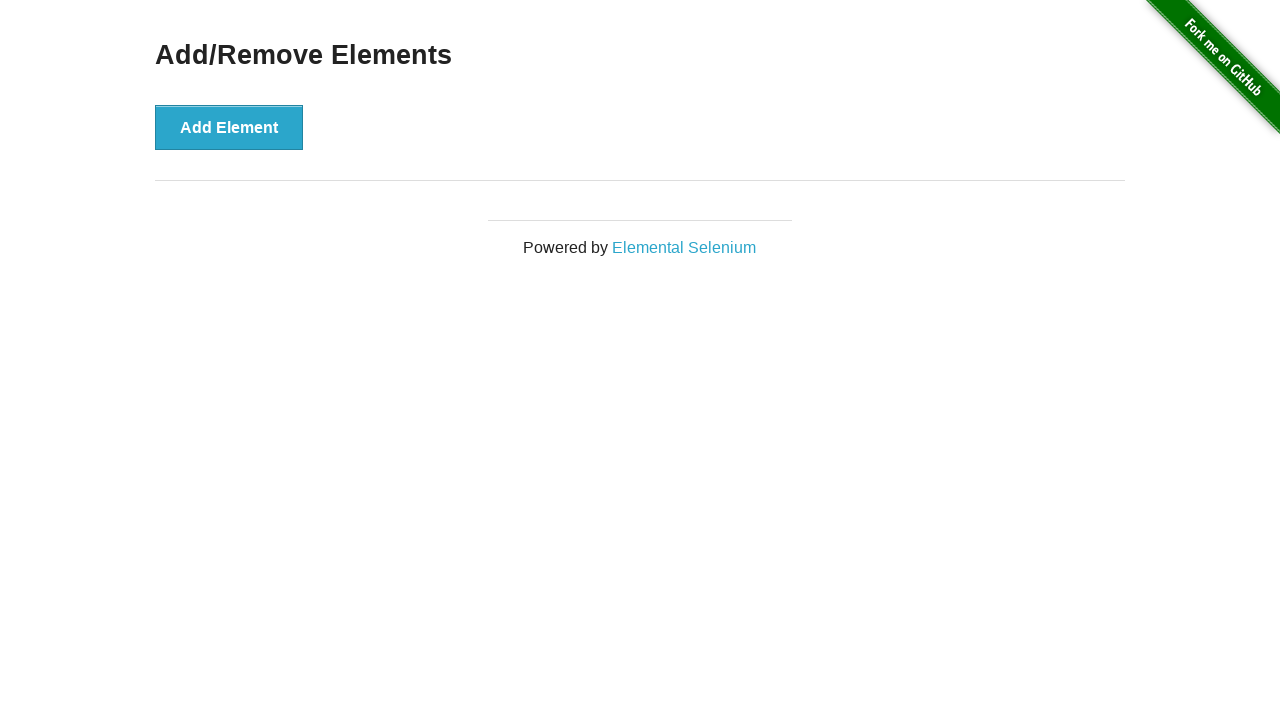

Navigated to Add/Remove Elements page
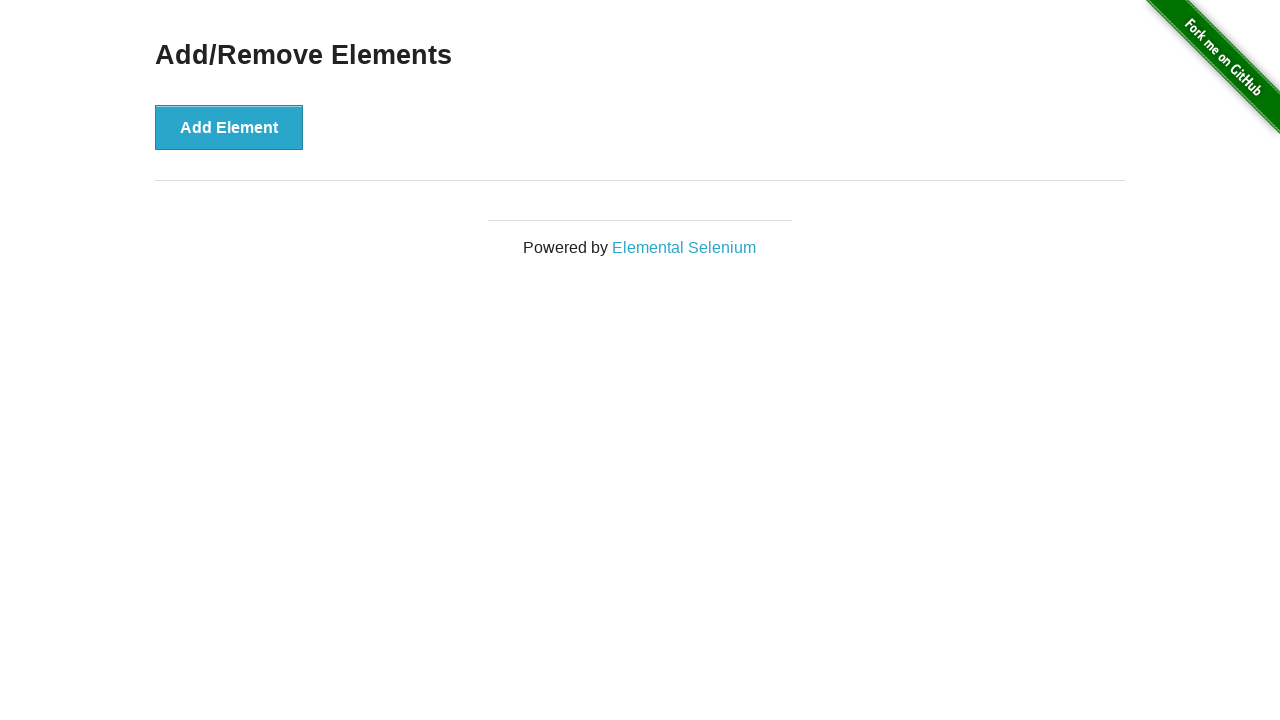

Clicked 'Add Element' button (iteration 1) at (229, 127) on xpath=//button[text()='Add Element']
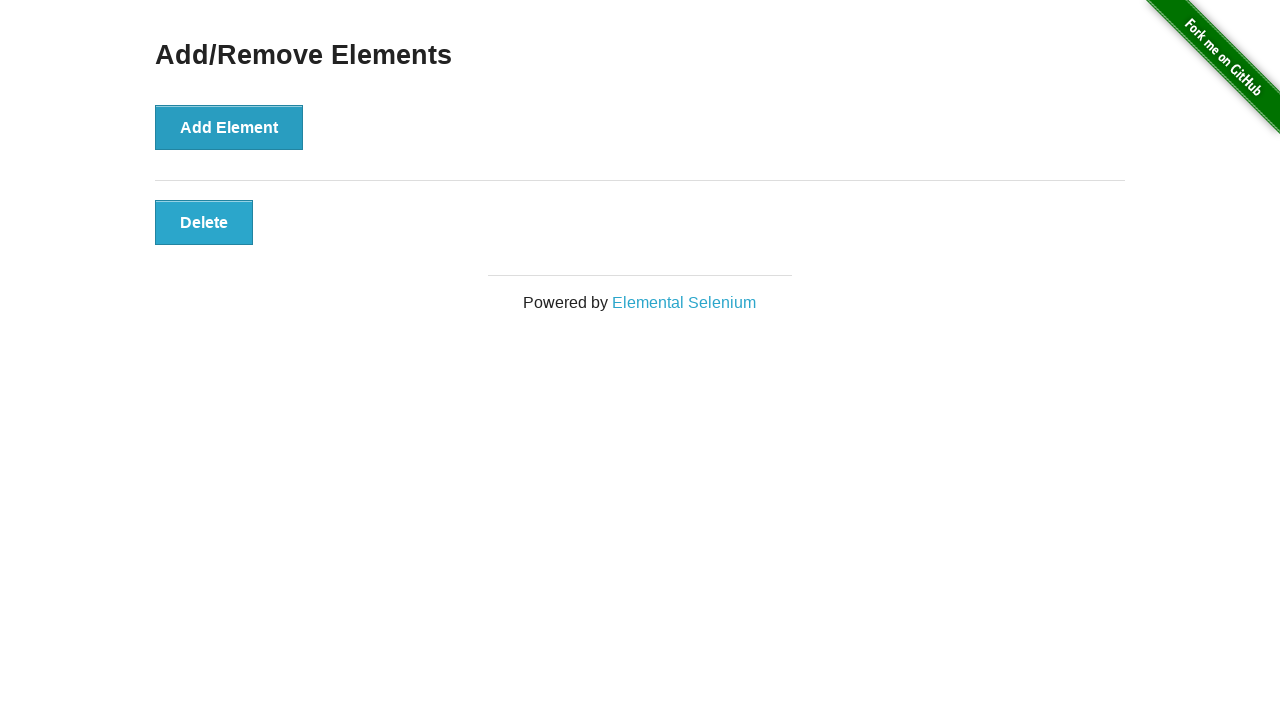

Delete button 1 appeared and is visible
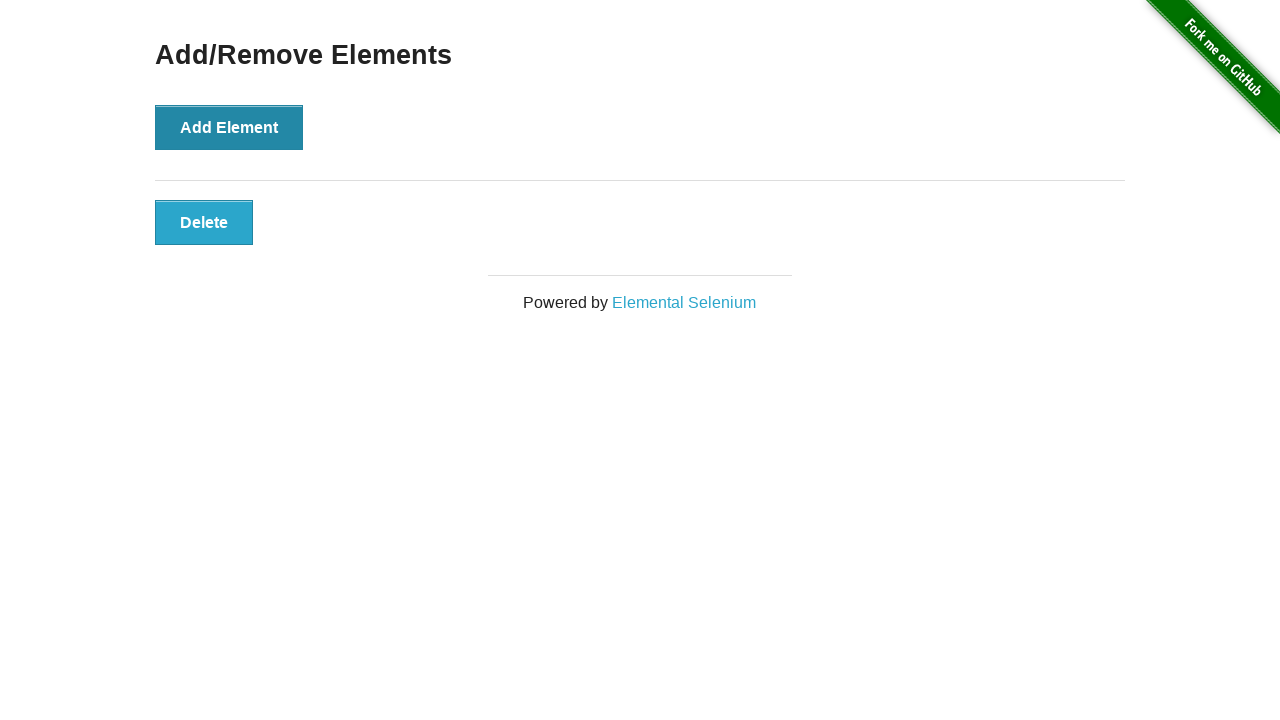

Clicked 'Add Element' button (iteration 2) at (229, 127) on xpath=//button[text()='Add Element']
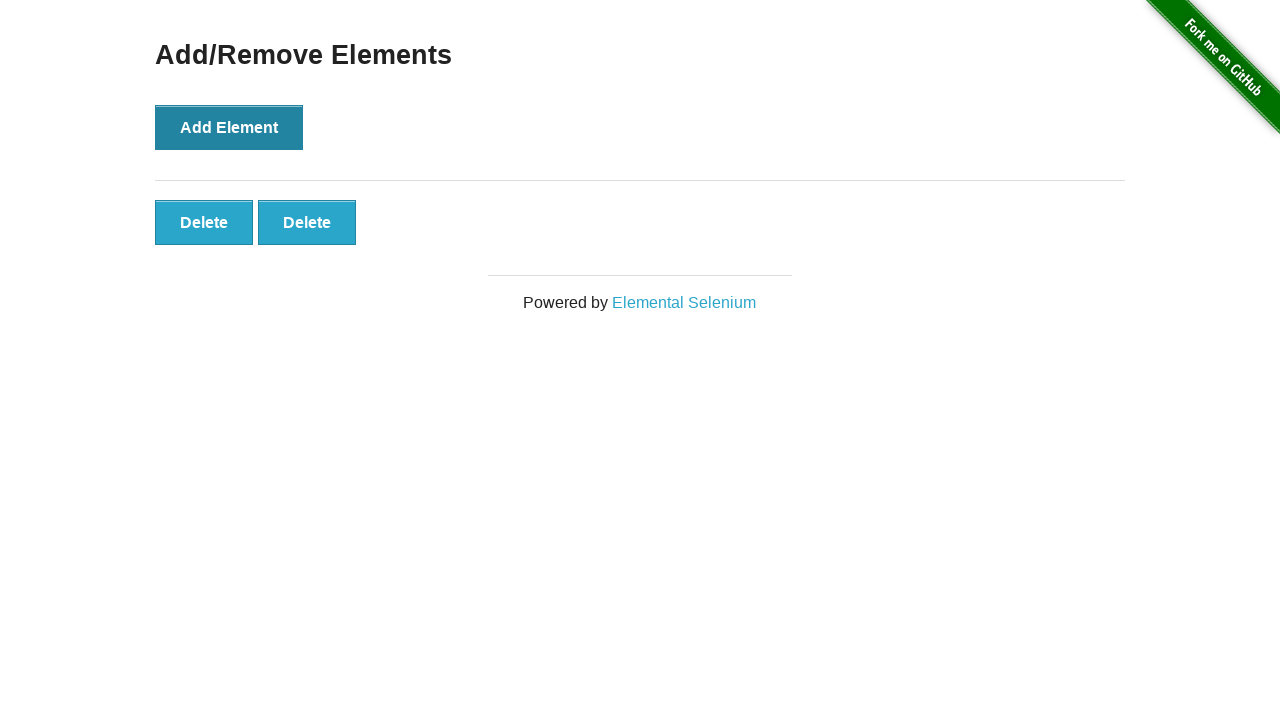

Delete button 2 appeared and is visible
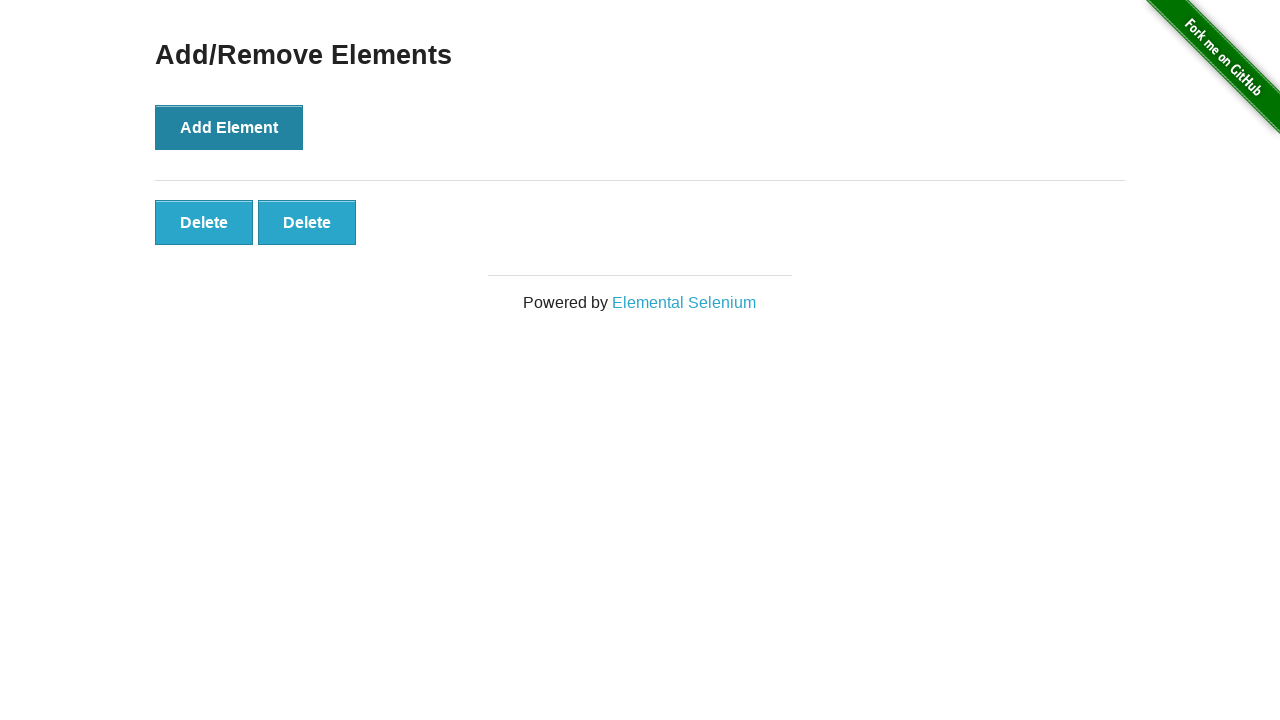

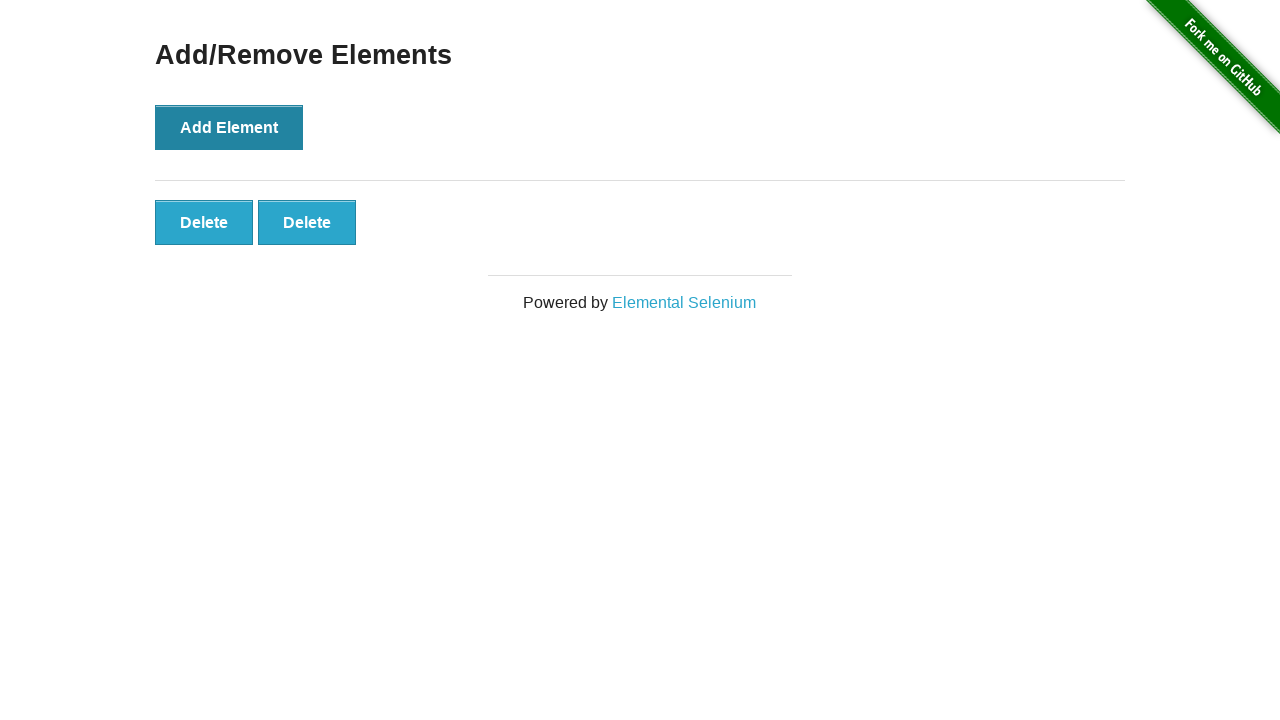